Tests JavaScript prompt dialog functionality on W3Schools TryIt editor by switching to an iframe, clicking a button to trigger a prompt, entering text into the prompt, accepting it, and then clicking the run button.

Starting URL: https://www.w3schools.com/jsref/tryit.asp?filename=tryjsref_prompt

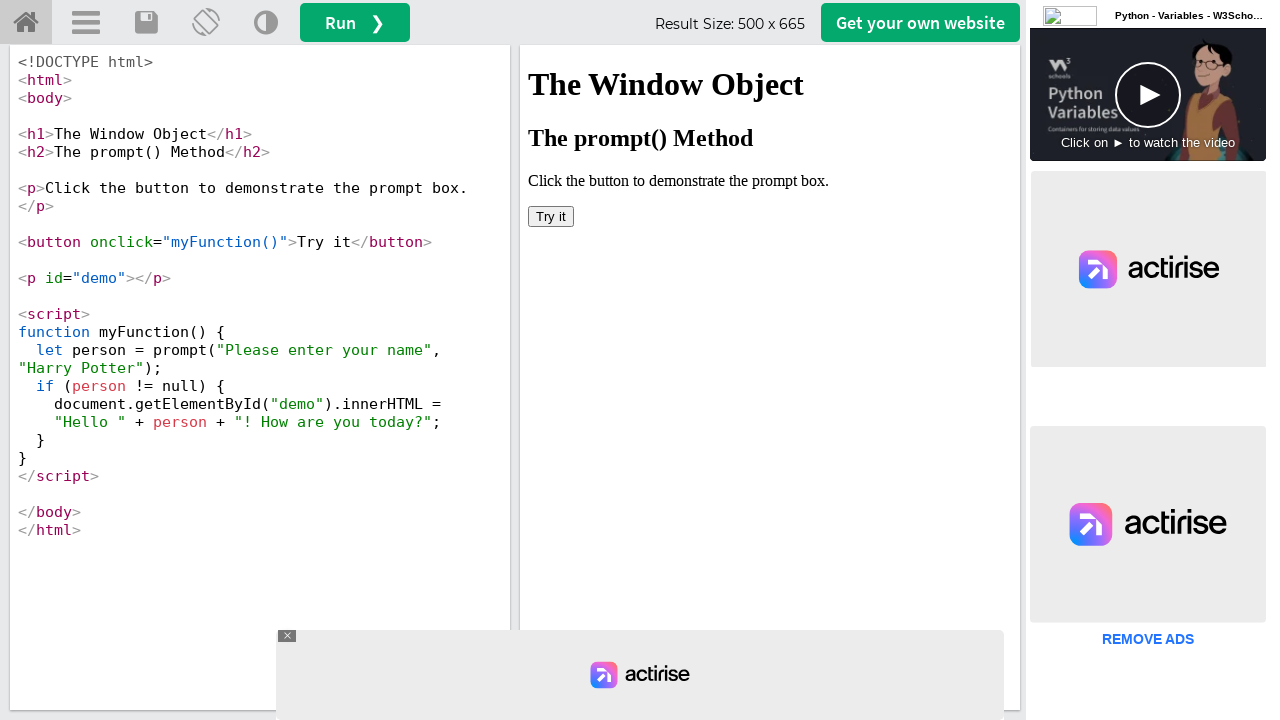

Located the iframe containing the result
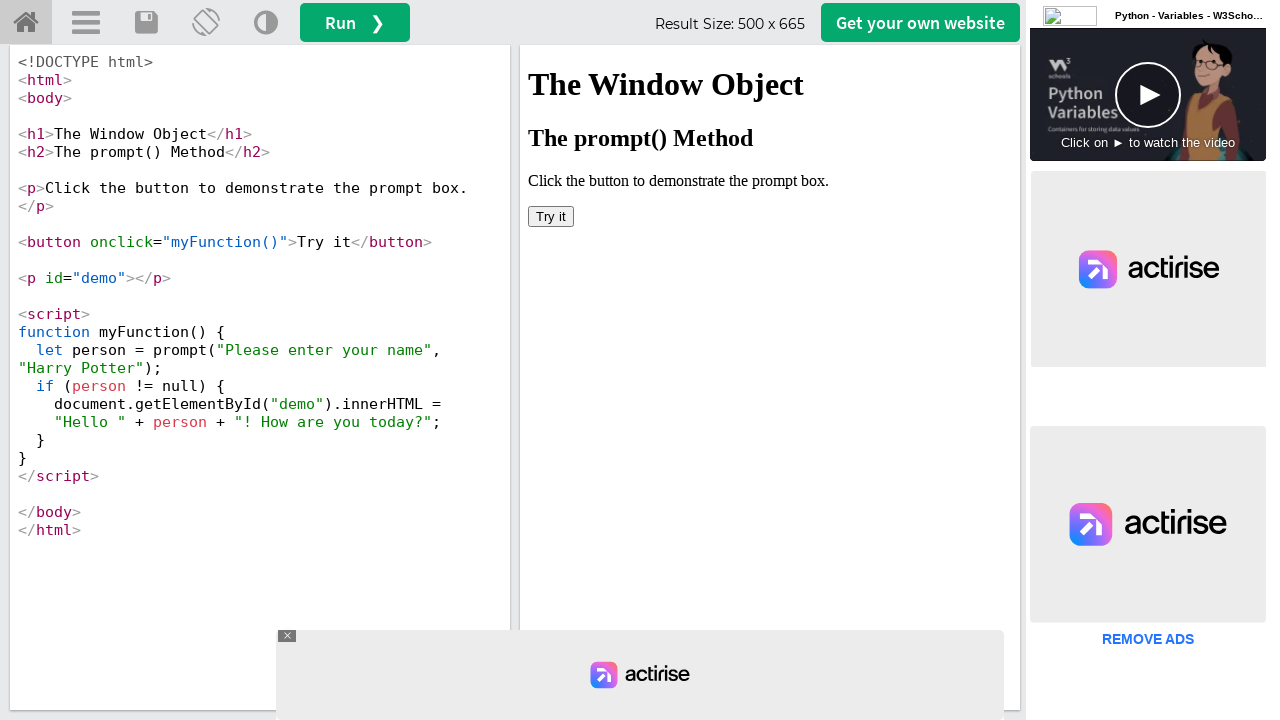

Clicked the 'Try it' button to trigger the prompt dialog at (551, 216) on #iframeResult >> internal:control=enter-frame >> xpath=//button[contains(text(),
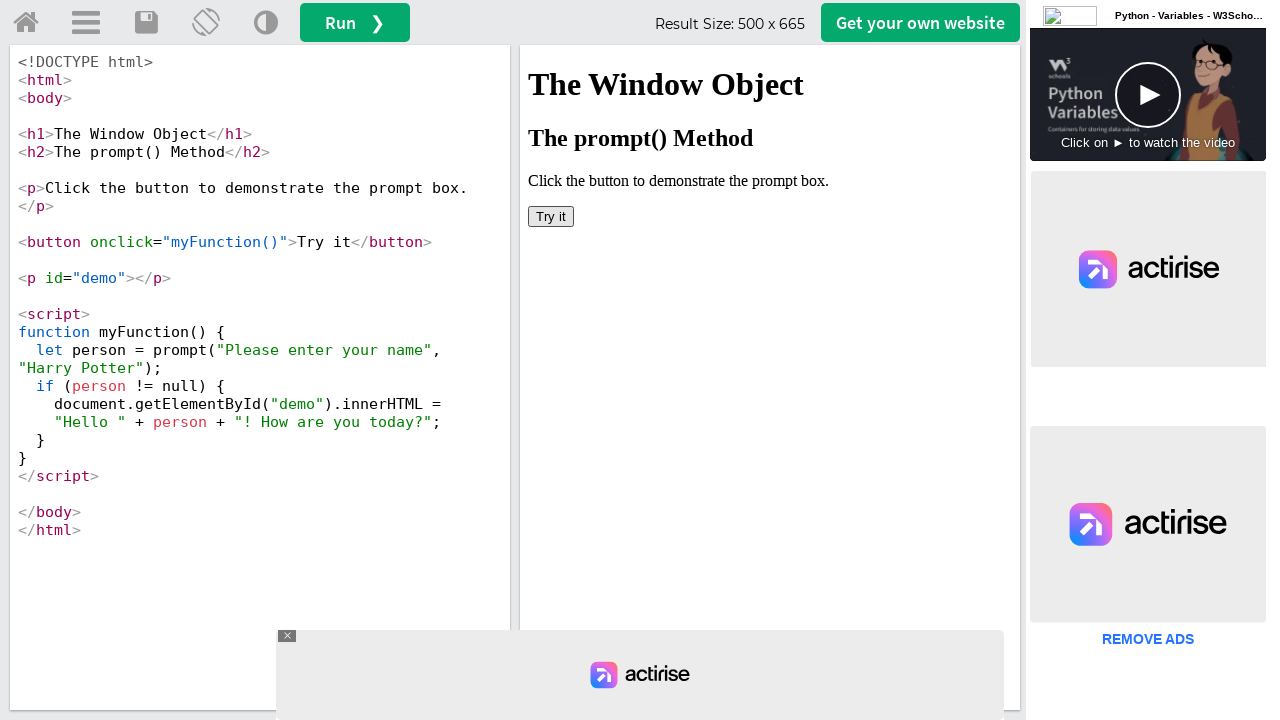

Reloaded the page
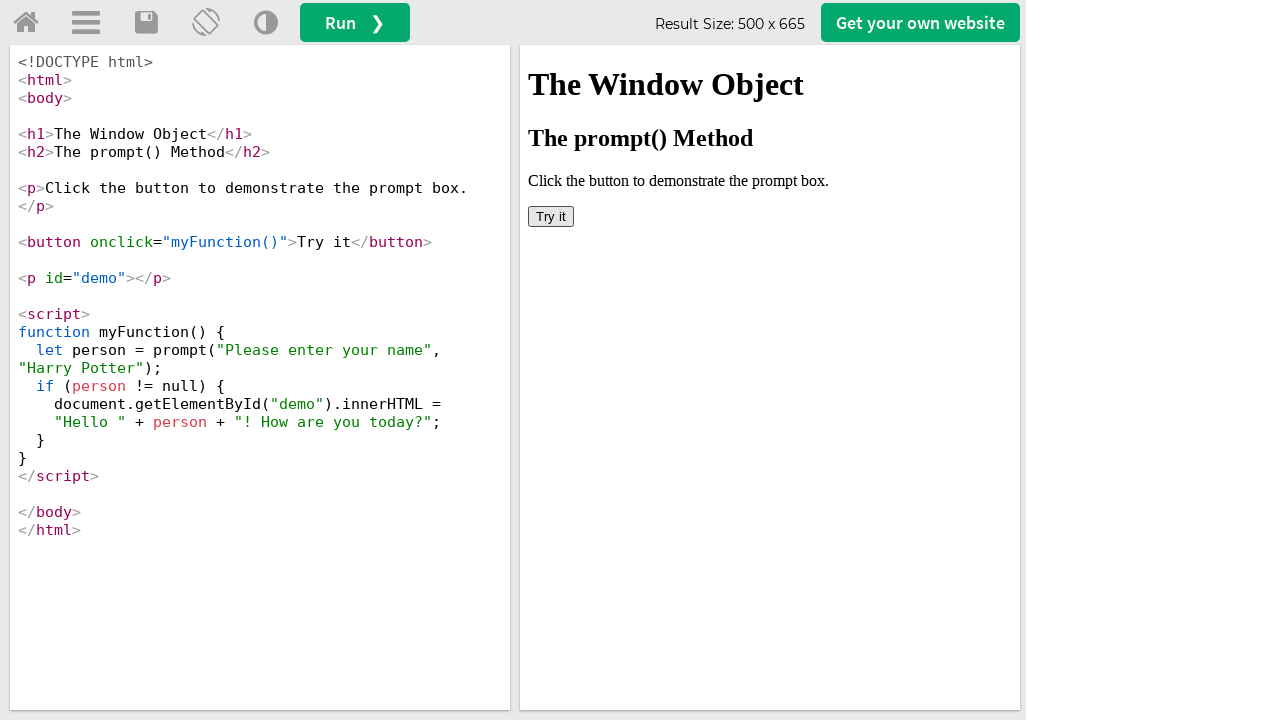

Set up dialog handler to accept prompts with 'Selenium' text
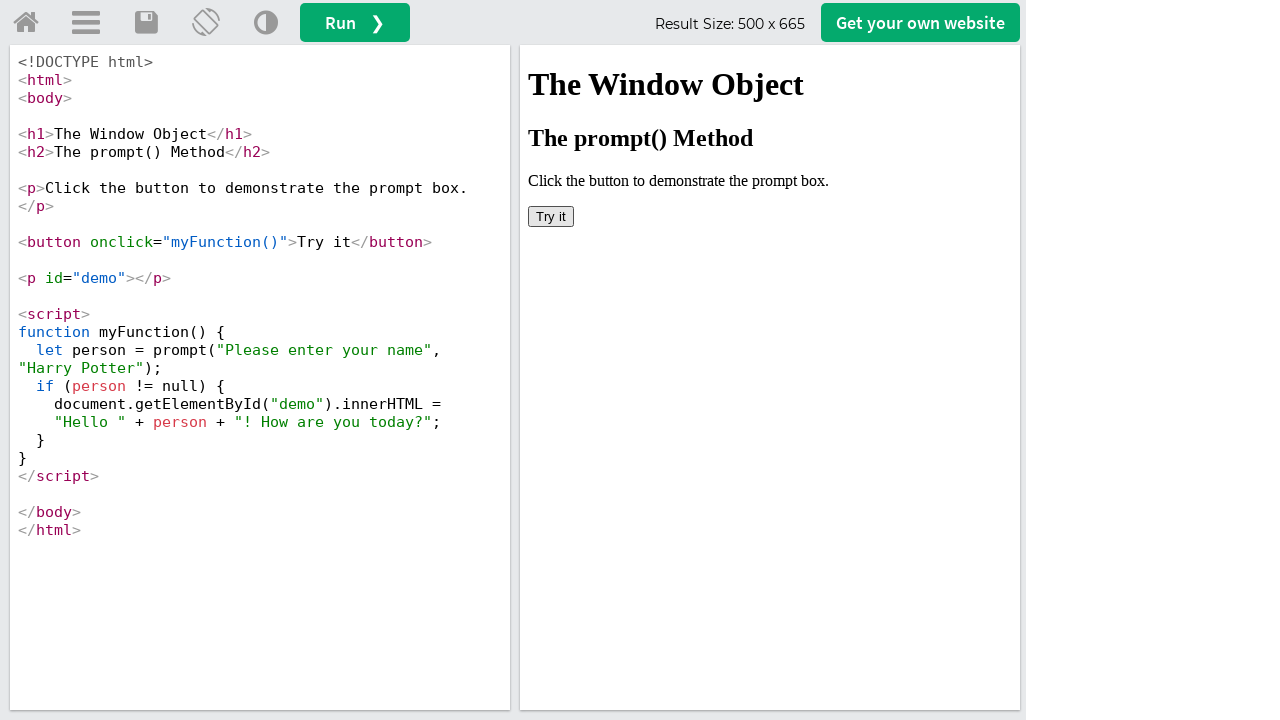

Located the iframe again after page reload
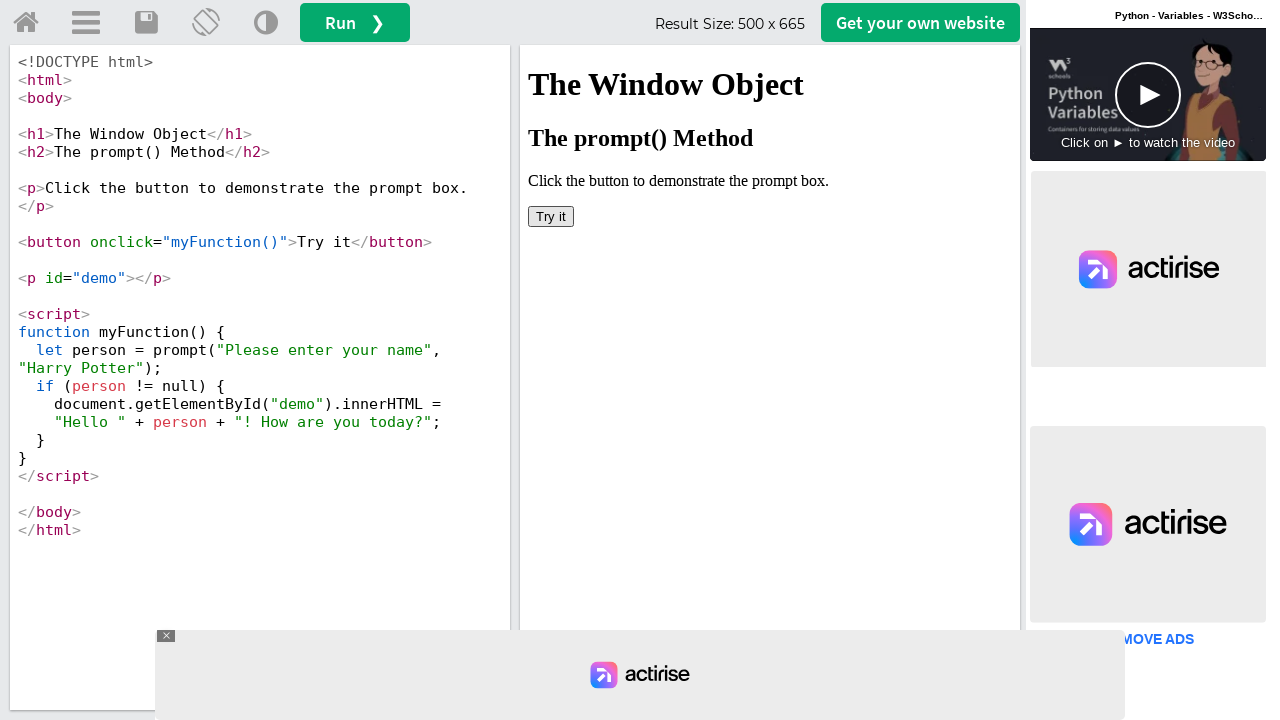

Clicked the 'Try it' button to trigger the prompt dialog with handler active at (551, 216) on #iframeResult >> internal:control=enter-frame >> xpath=//button[contains(text(),
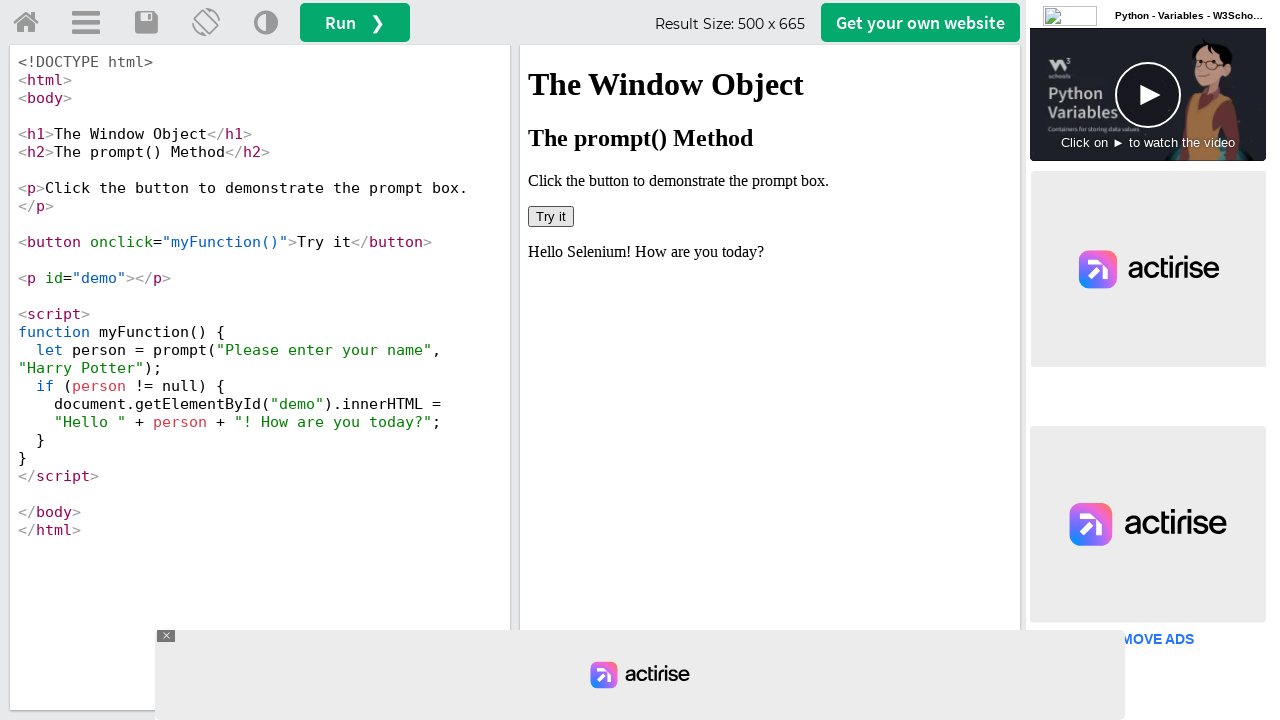

Waited for dialog handling to complete
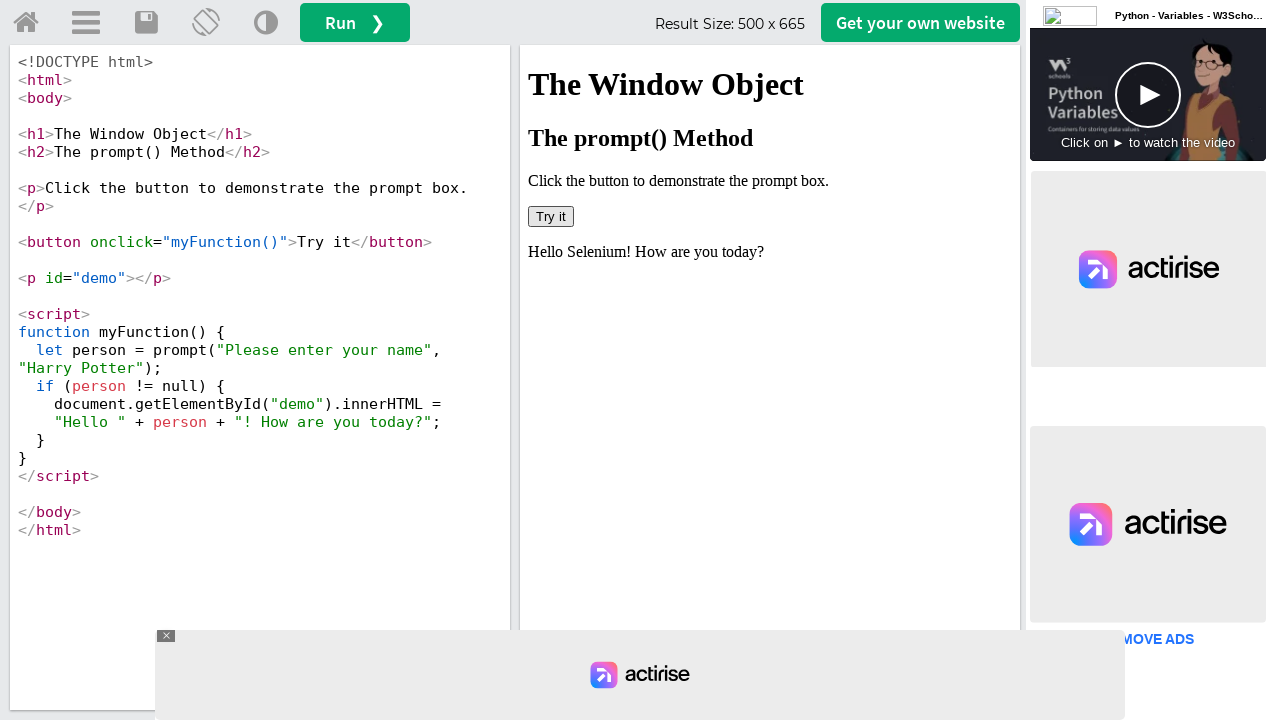

Clicked the run button to execute the JavaScript code at (355, 22) on button#runbtn
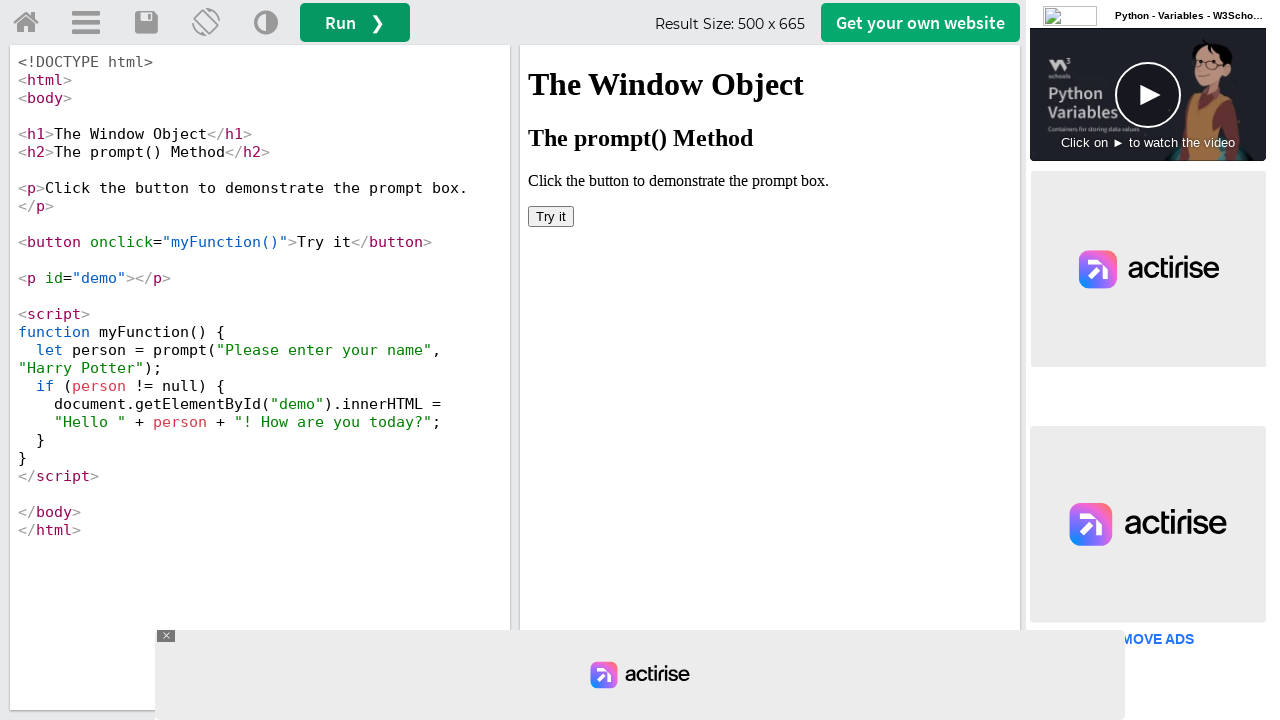

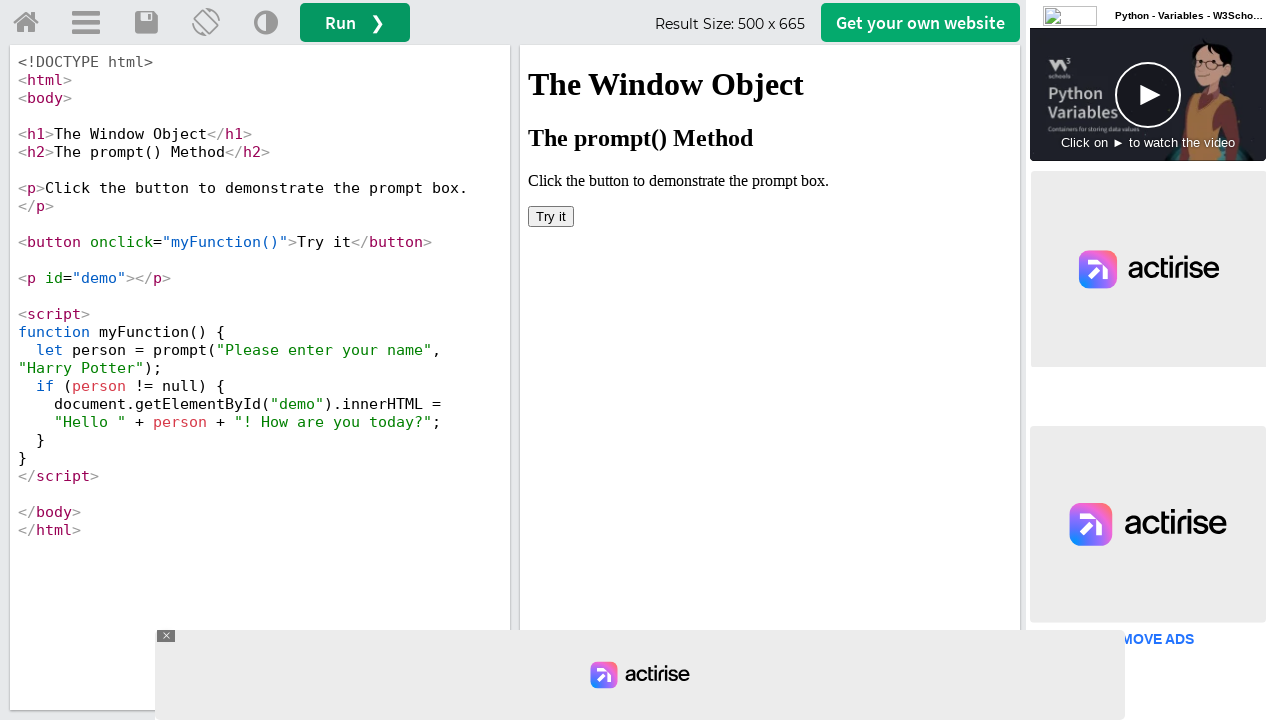